Opens the Greens Tech Selenium course content page and maximizes the browser window

Starting URL: http://greenstech.in/selenium-course-content.html

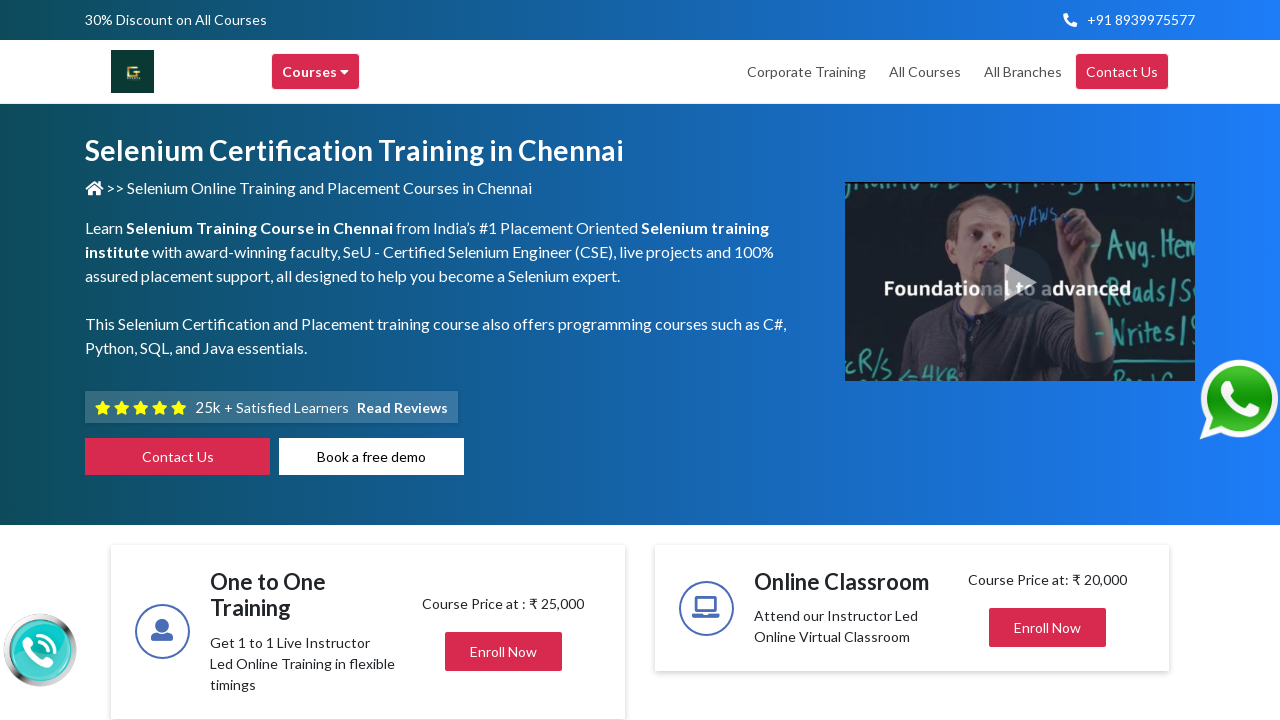

Set viewport size to 1920x1080 (maximized window)
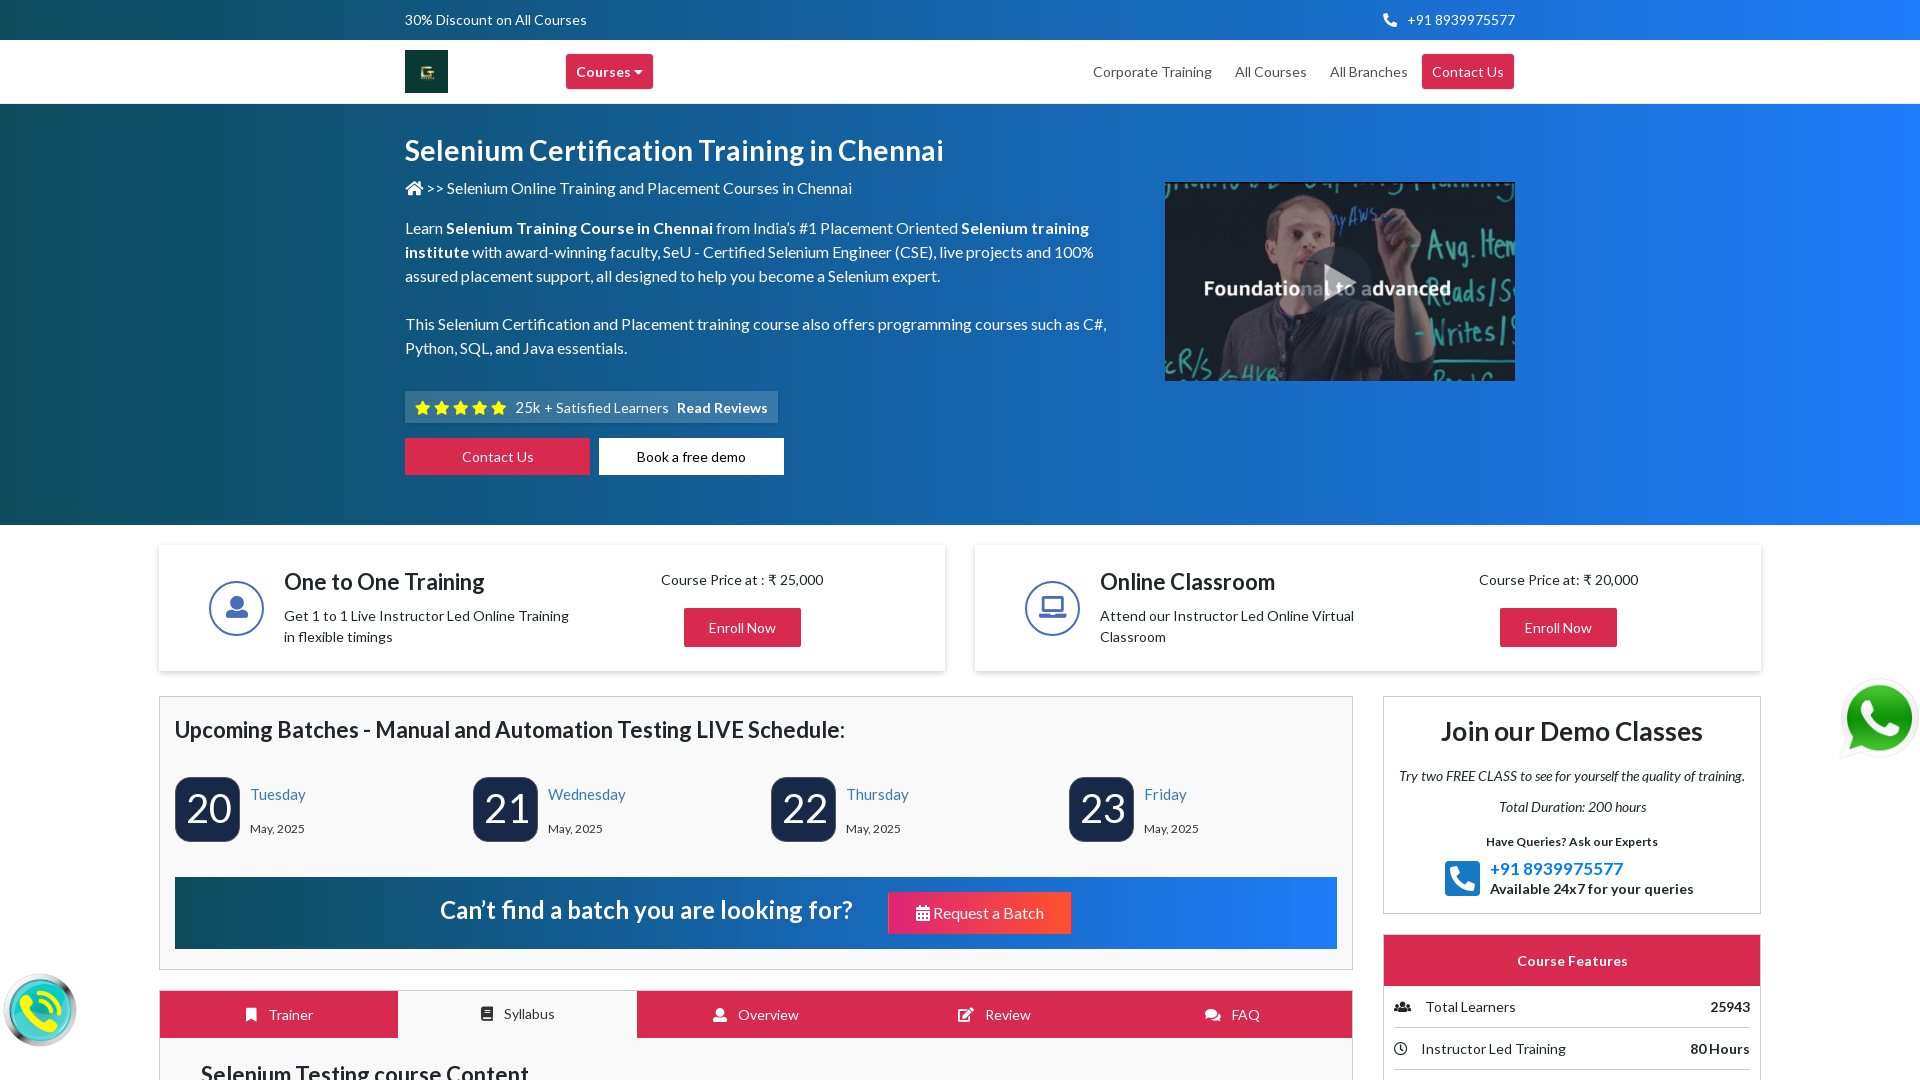

Greens Tech Selenium course content page loaded successfully
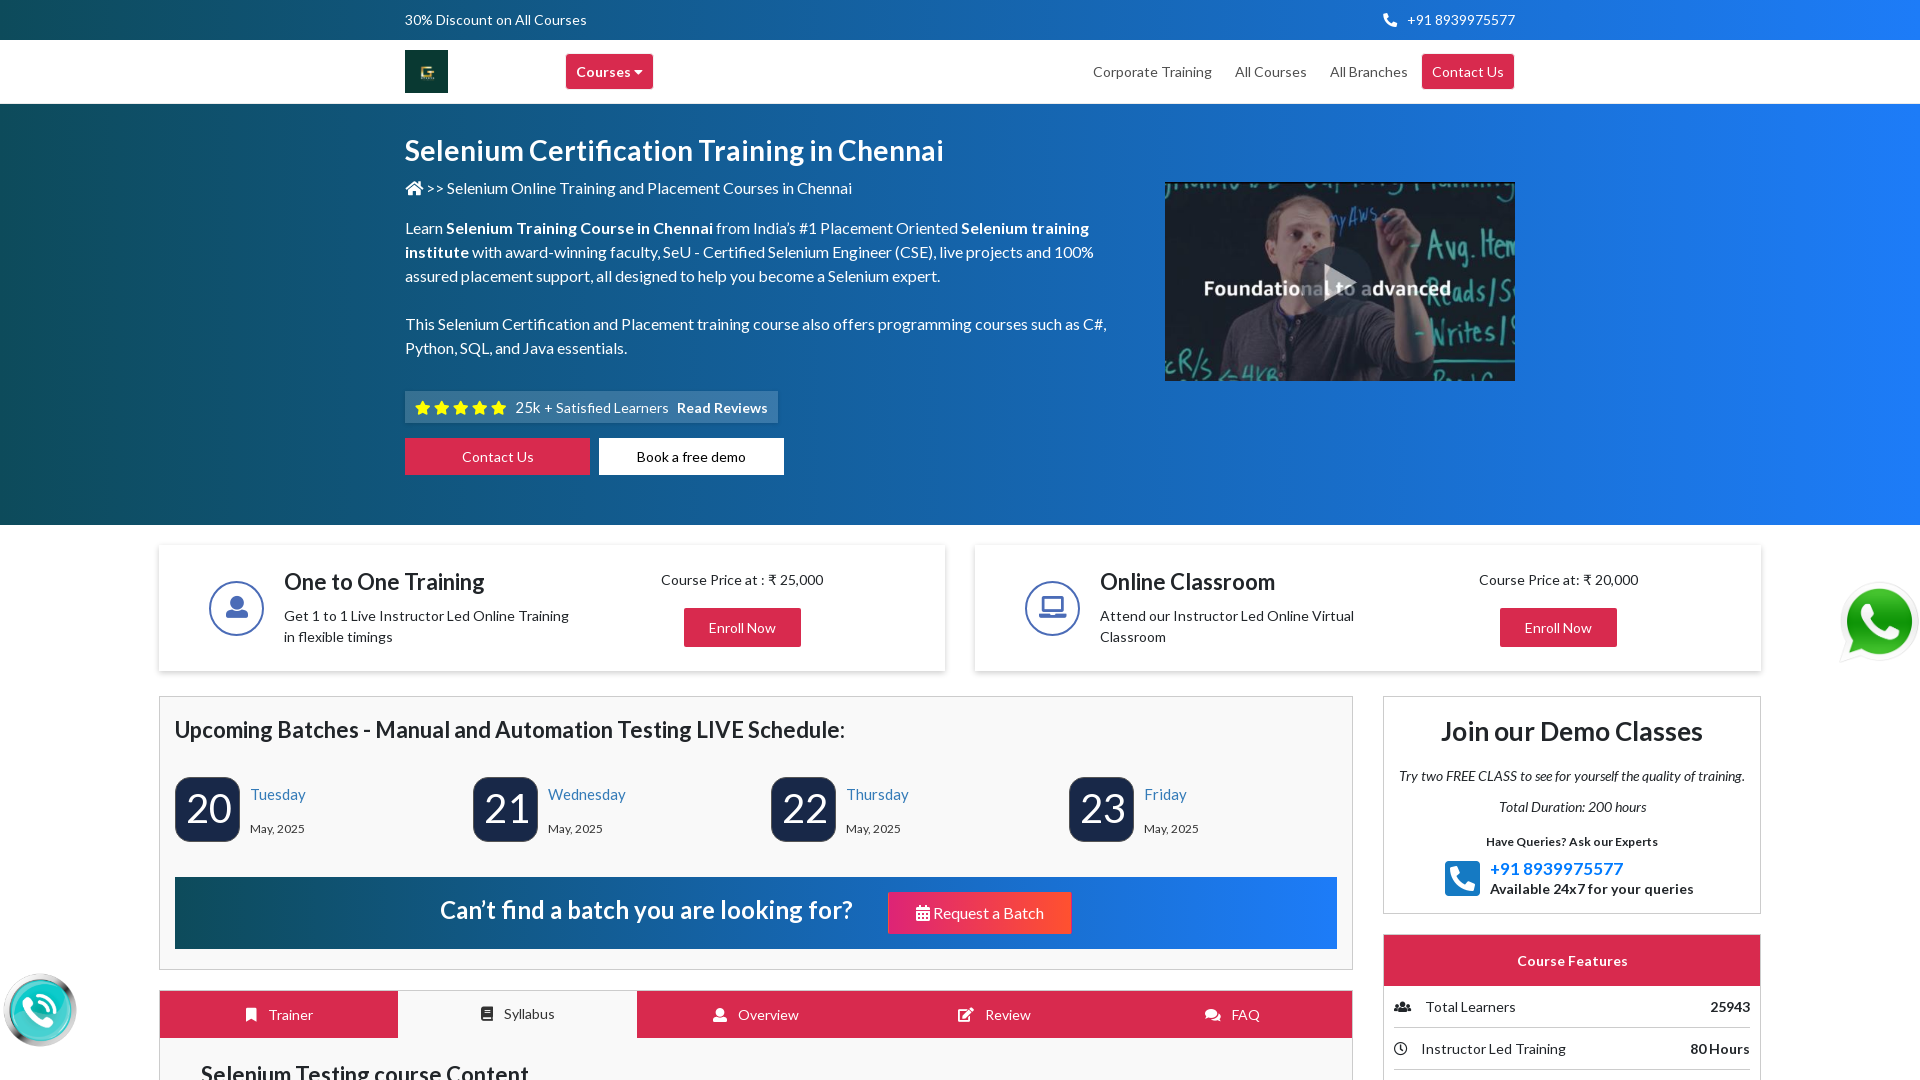

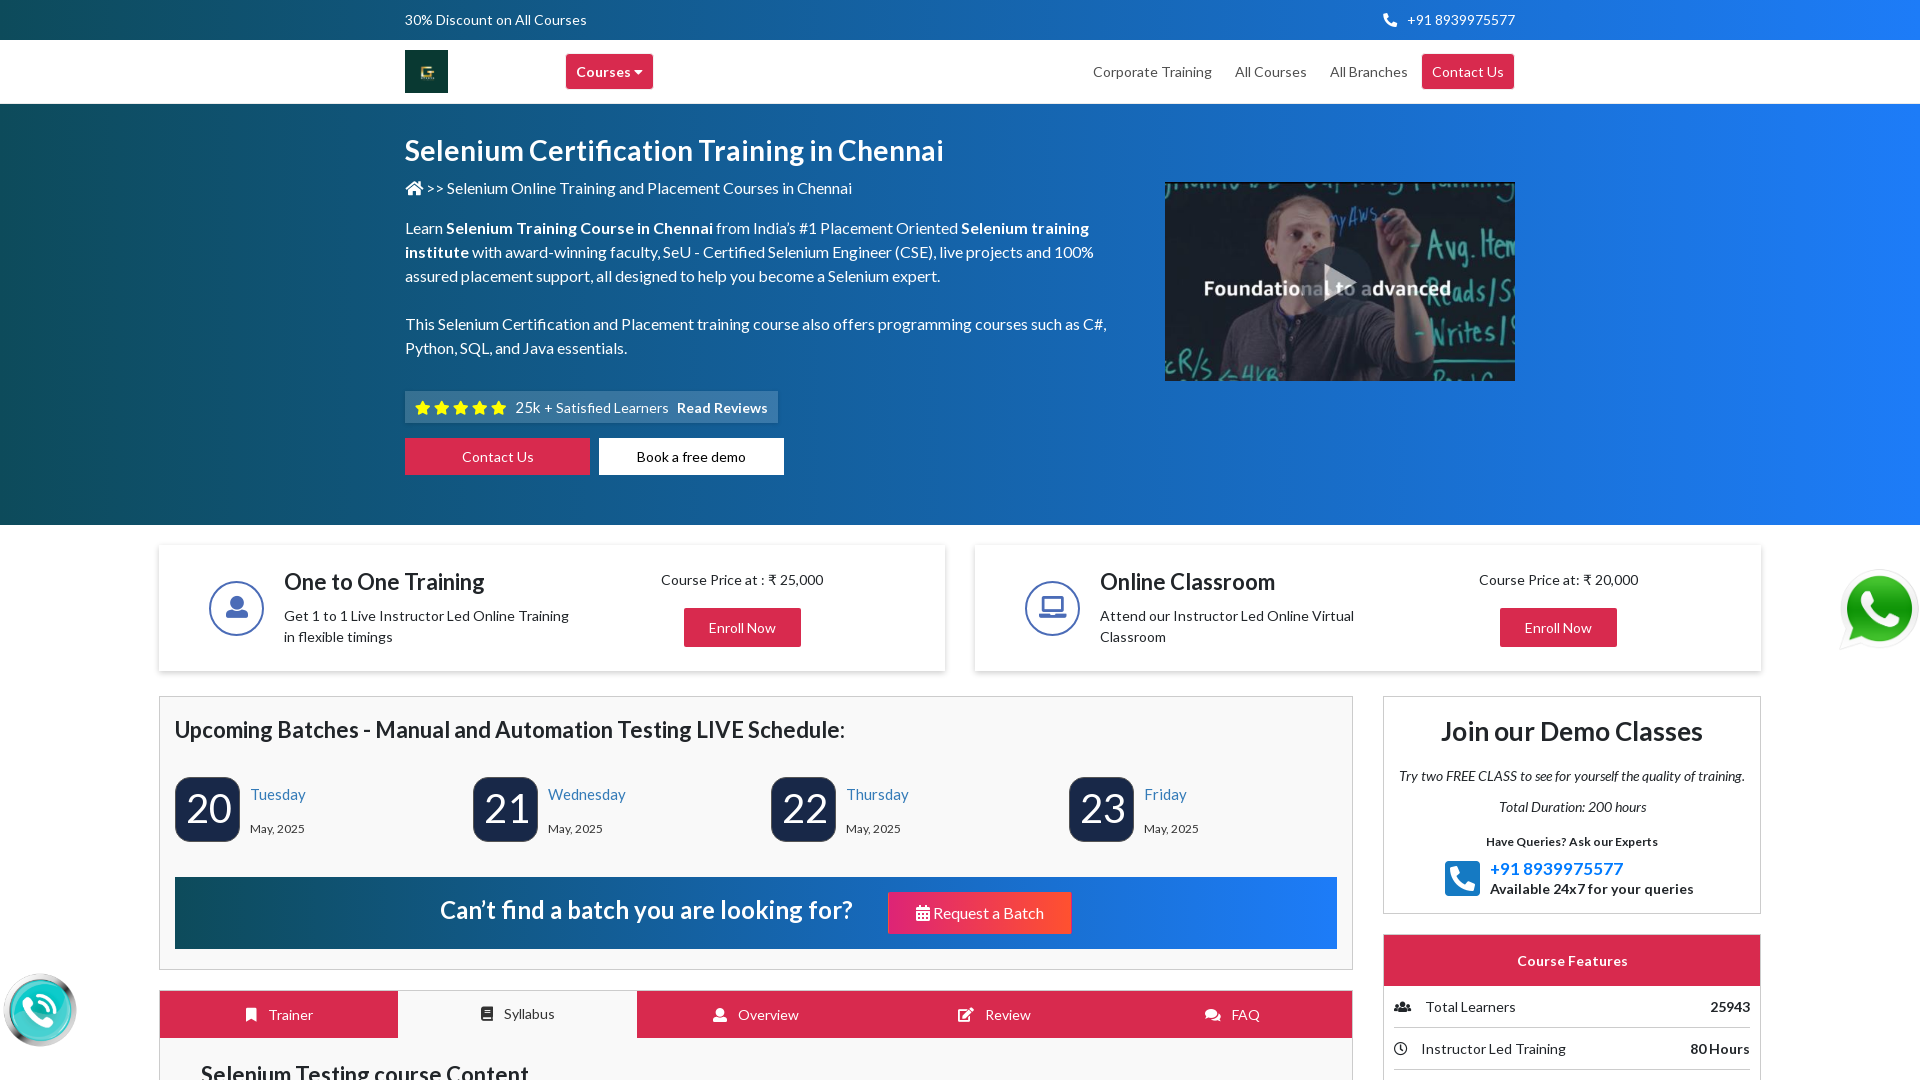